Tests dynamic dropdown functionality by selecting an origin city (Chennai) and destination city (Bangalore) from cascading dropdown menus on a flight booking practice page.

Starting URL: https://rahulshettyacademy.com/dropdownsPractise/

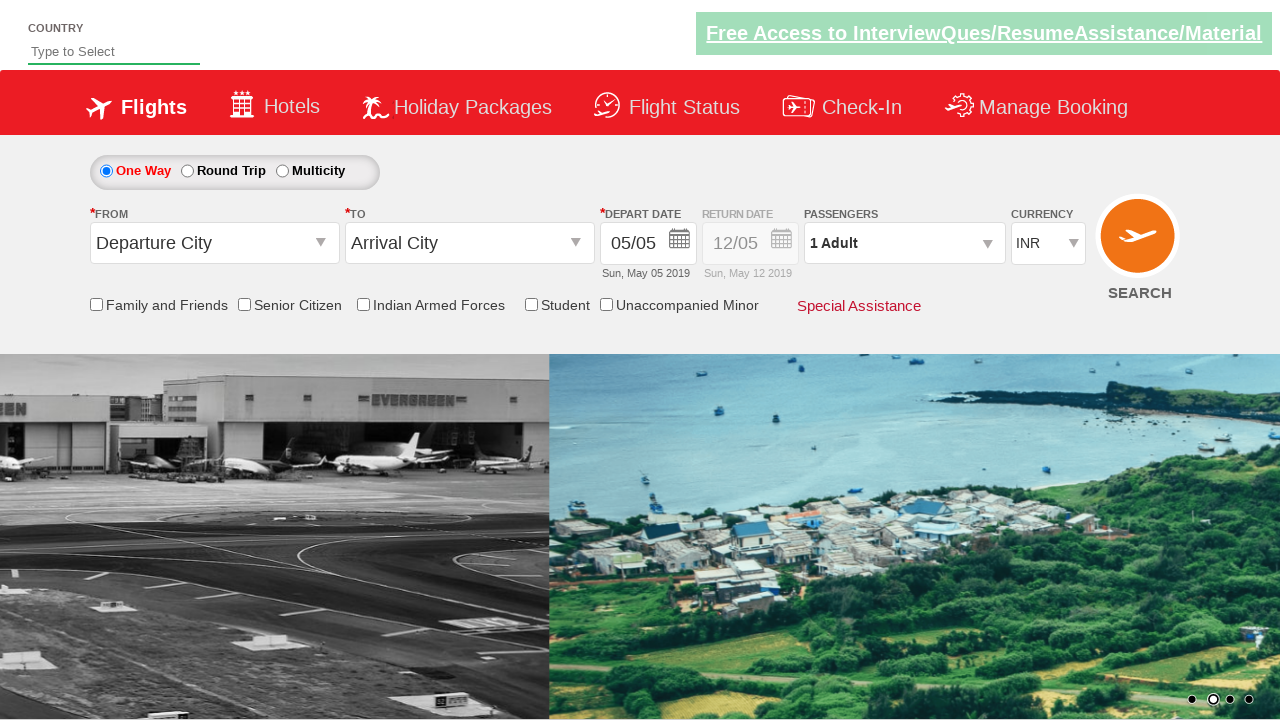

Clicked on origin station dropdown to open it at (214, 243) on #ctl00_mainContent_ddl_originStation1_CTXT
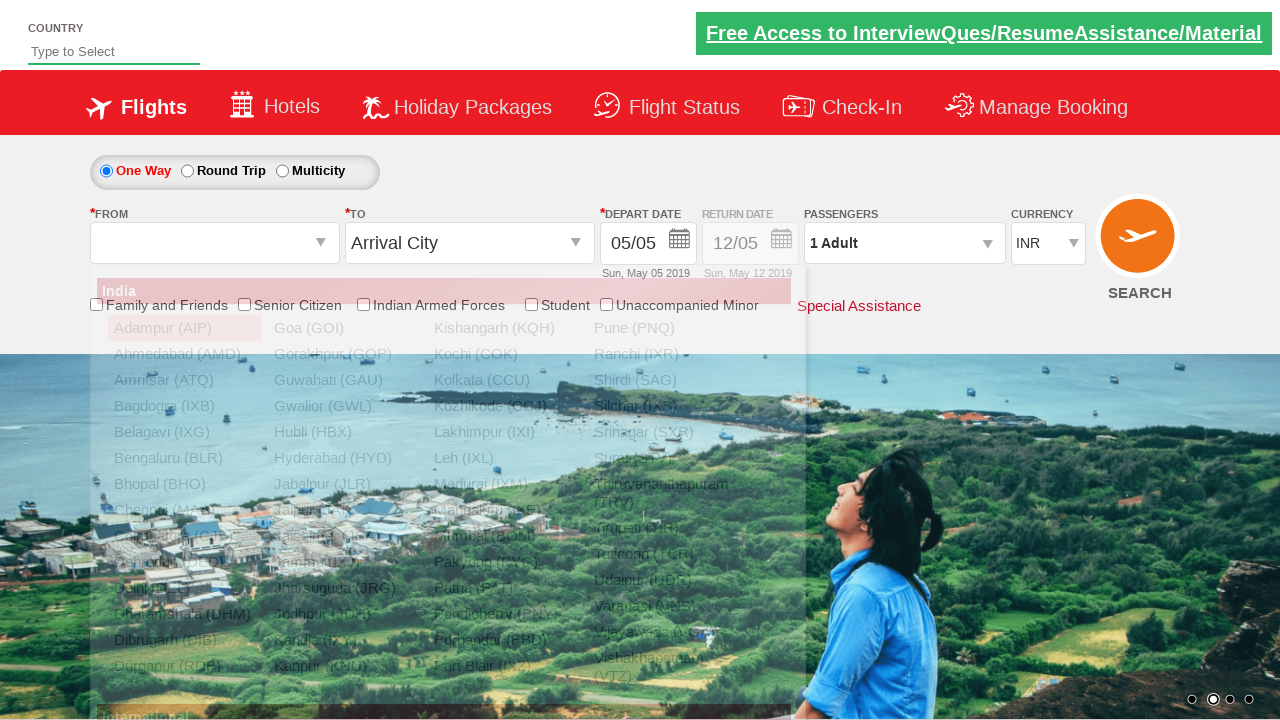

Selected Chennai (MAA) from origin dropdown at (184, 510) on a[value='MAA']
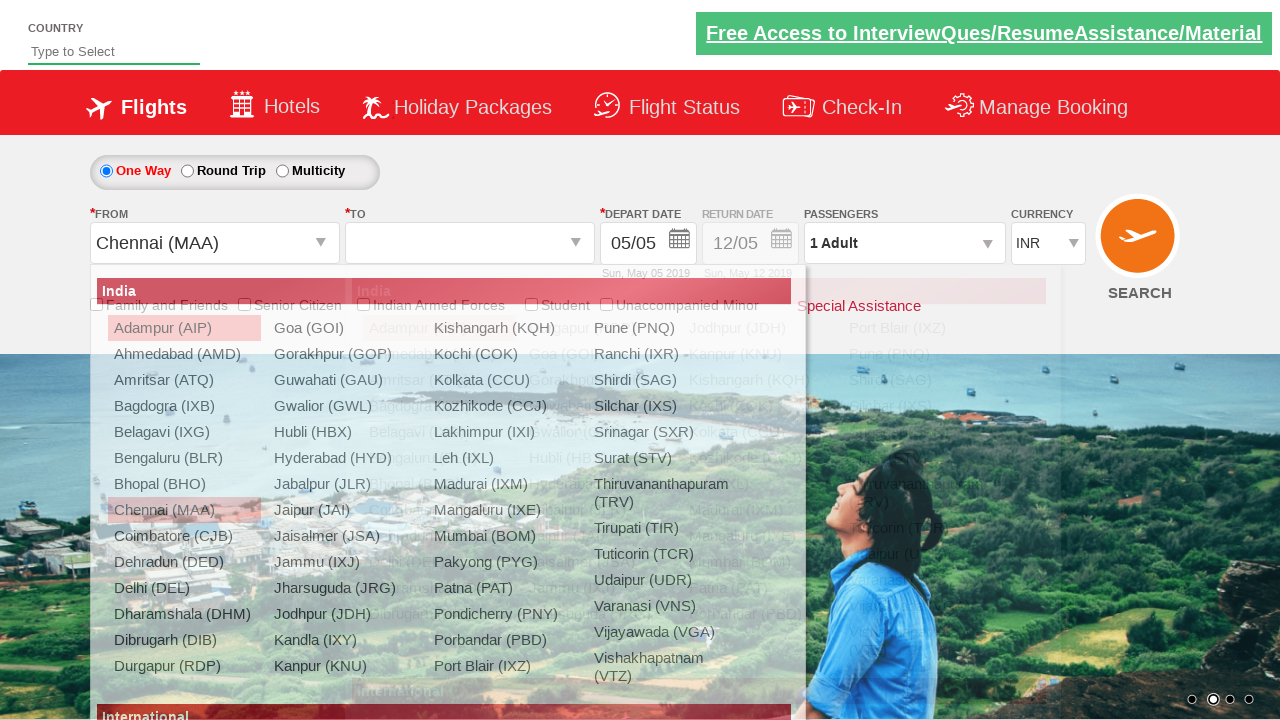

Clicked on destination station dropdown to open it at (470, 243) on #ctl00_mainContent_ddl_destinationStation1_CTXT
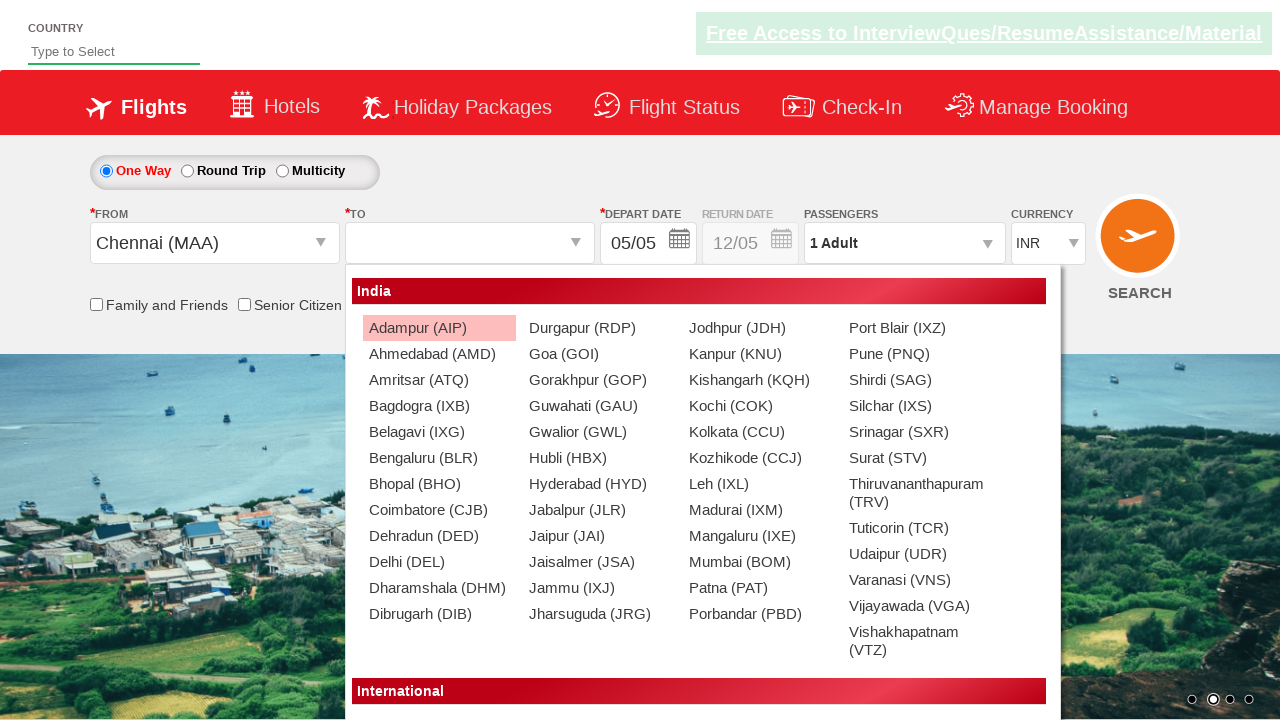

Selected Bangalore (BLR) from destination dropdown at (439, 458) on (//a[@value='BLR'])[2]
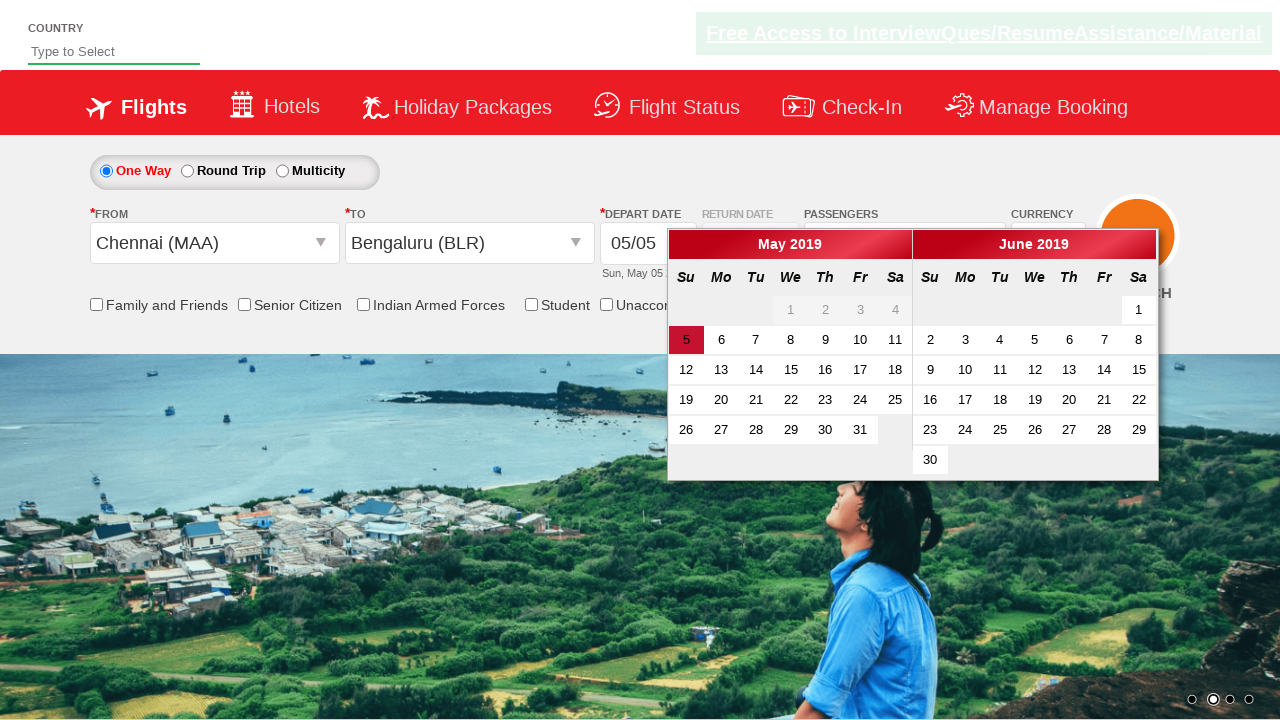

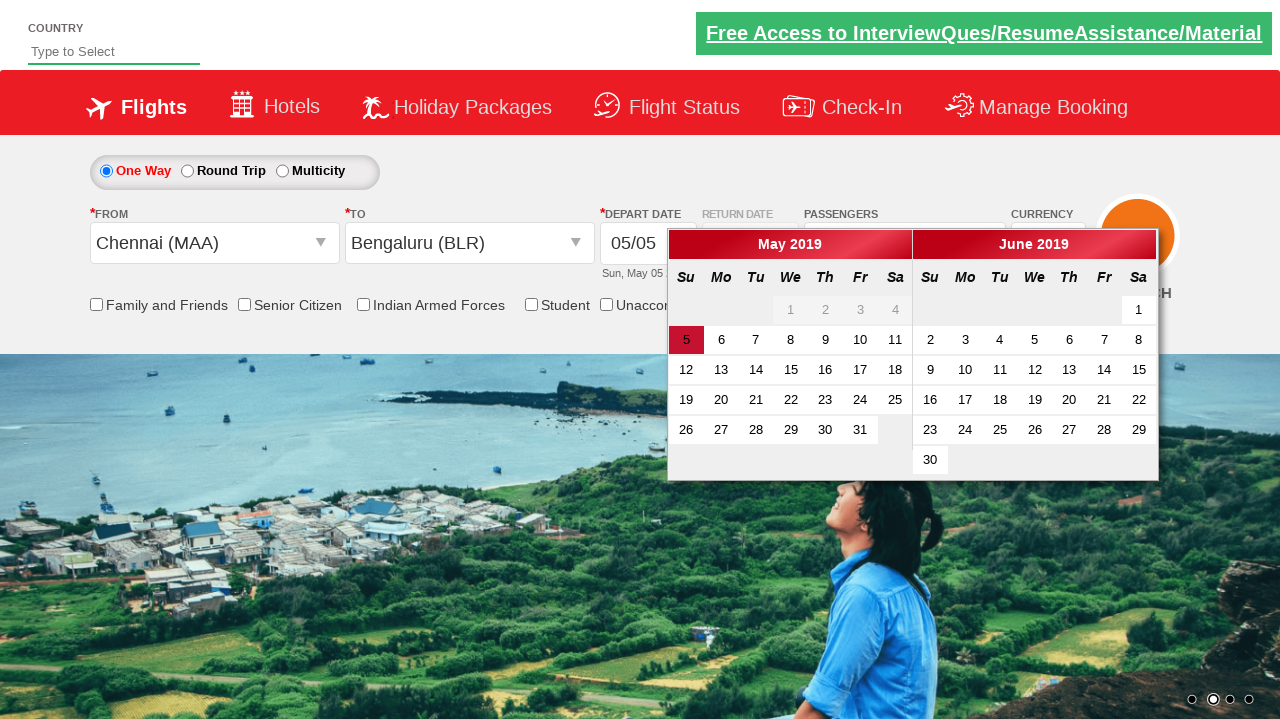